Tests a practice Angular form by filling in various fields including email, password, name, selecting dropdowns and radio buttons, then submitting the form and verifying success message

Starting URL: https://rahulshettyacademy.com/angularpractice/

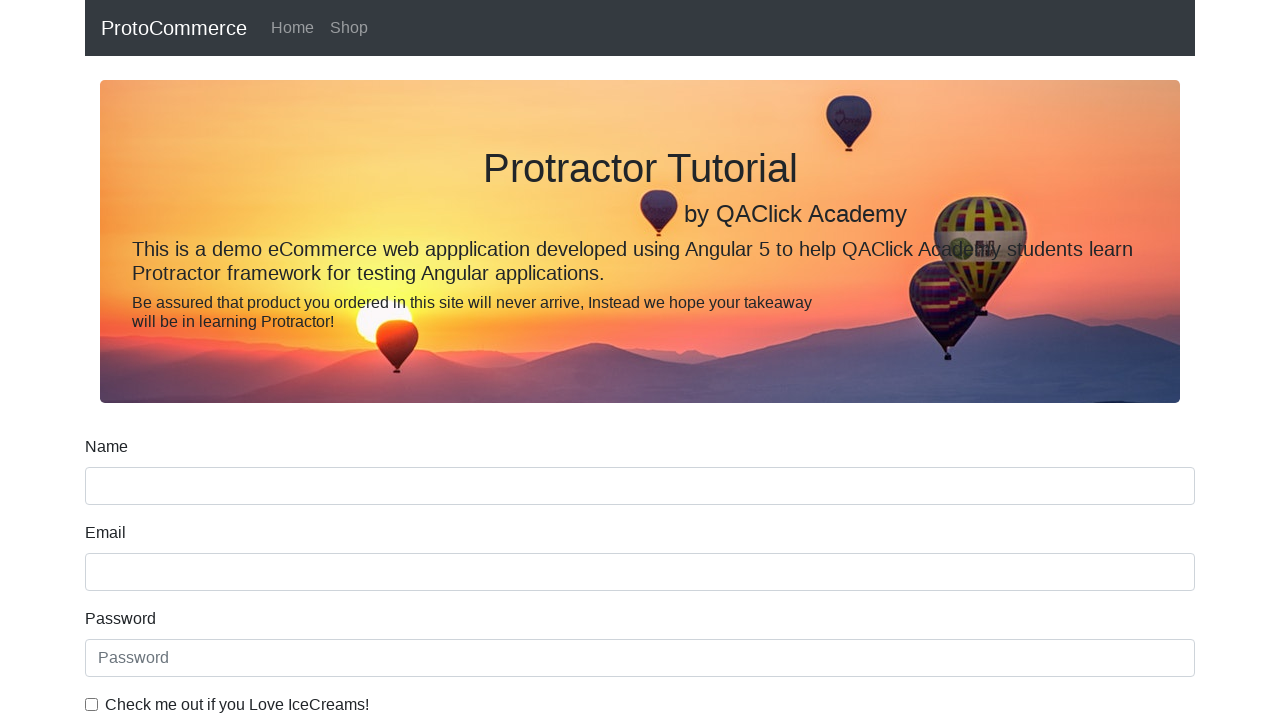

Filled email field with 'hello@gmail.com' on input[name='email']
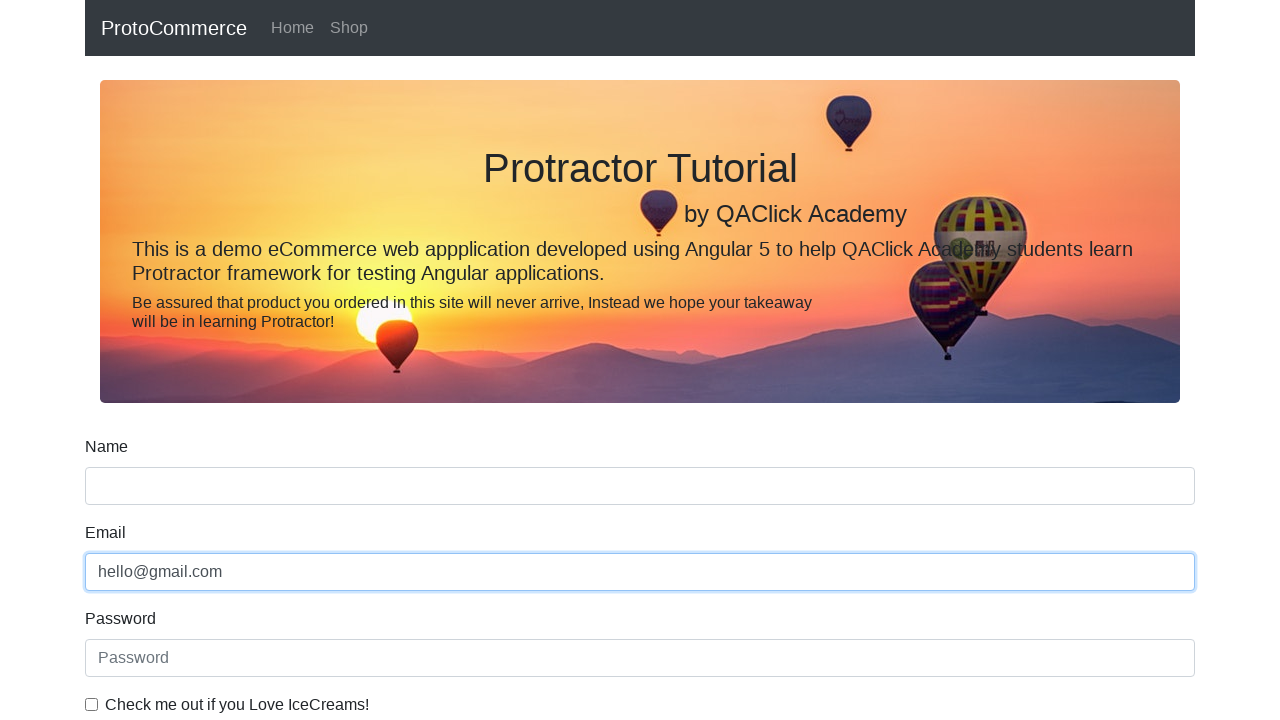

Filled password field with '123456' on #exampleInputPassword1
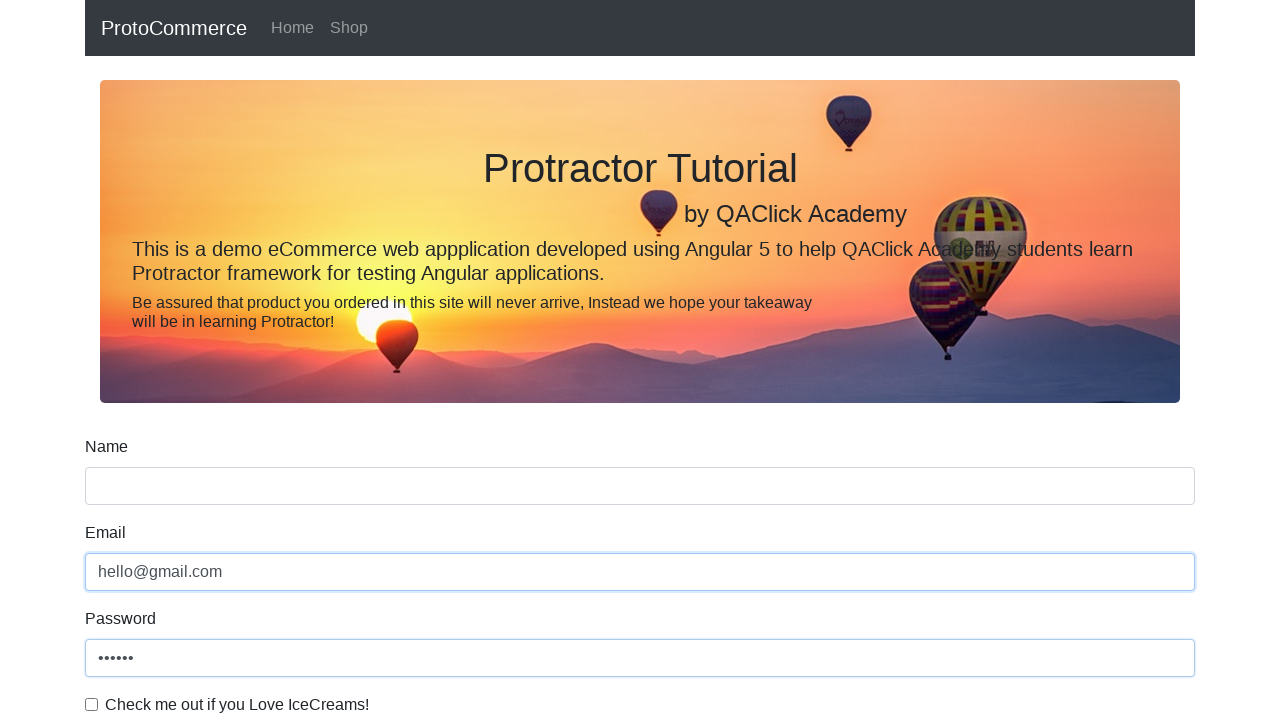

Checked the checkbox at (92, 704) on #exampleCheck1
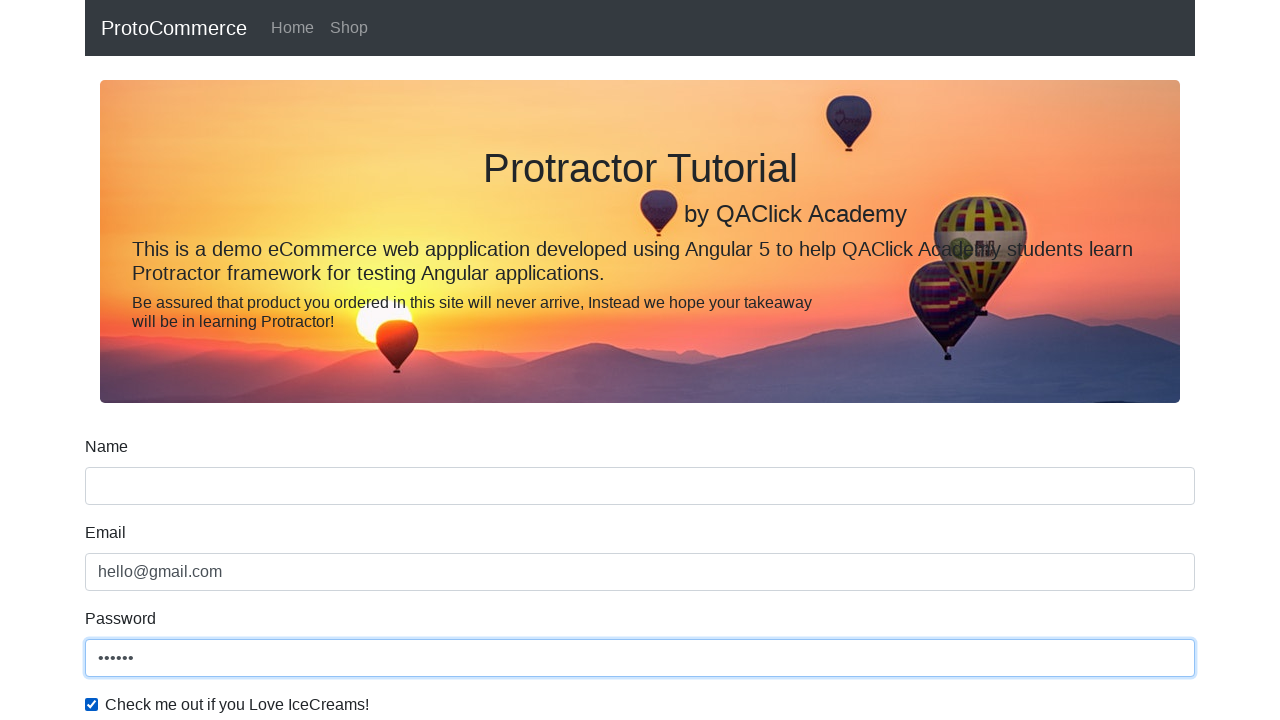

Selected option by index 1 (Female) from dropdown on #exampleFormControlSelect1
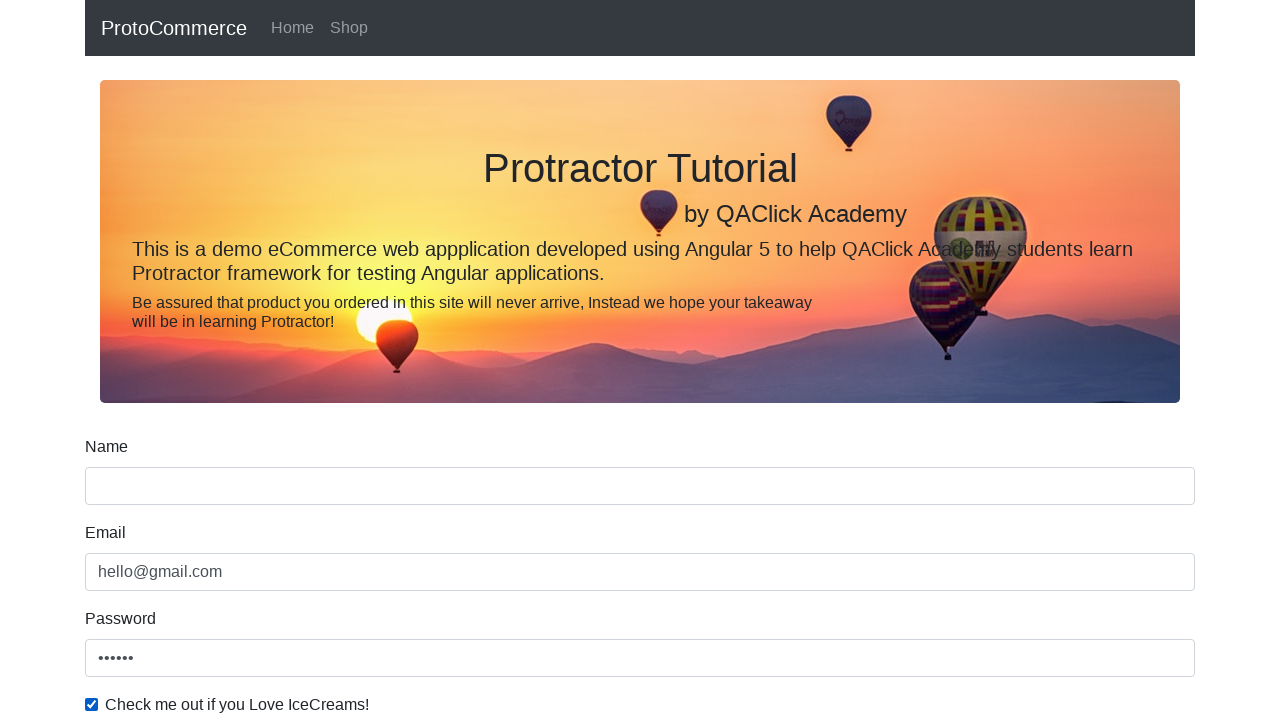

Selected 'Male' from dropdown on #exampleFormControlSelect1
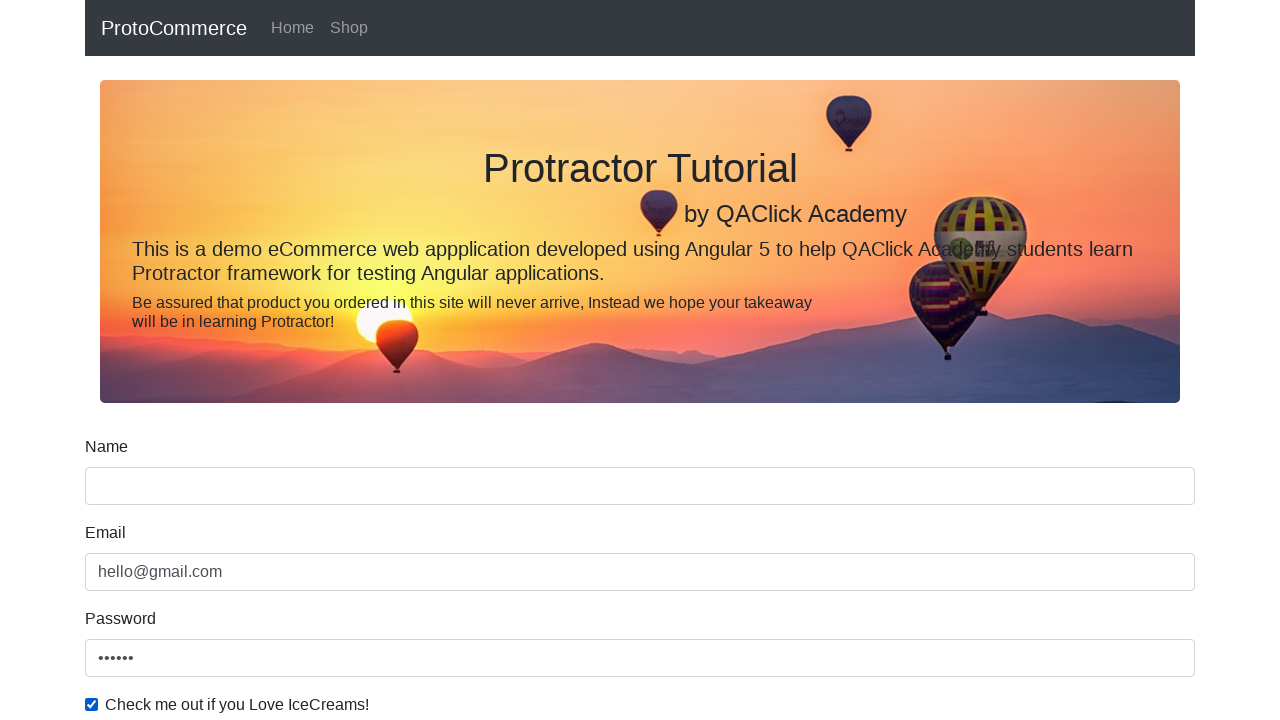

Filled name field with 'Alejandra' on input[name='name']
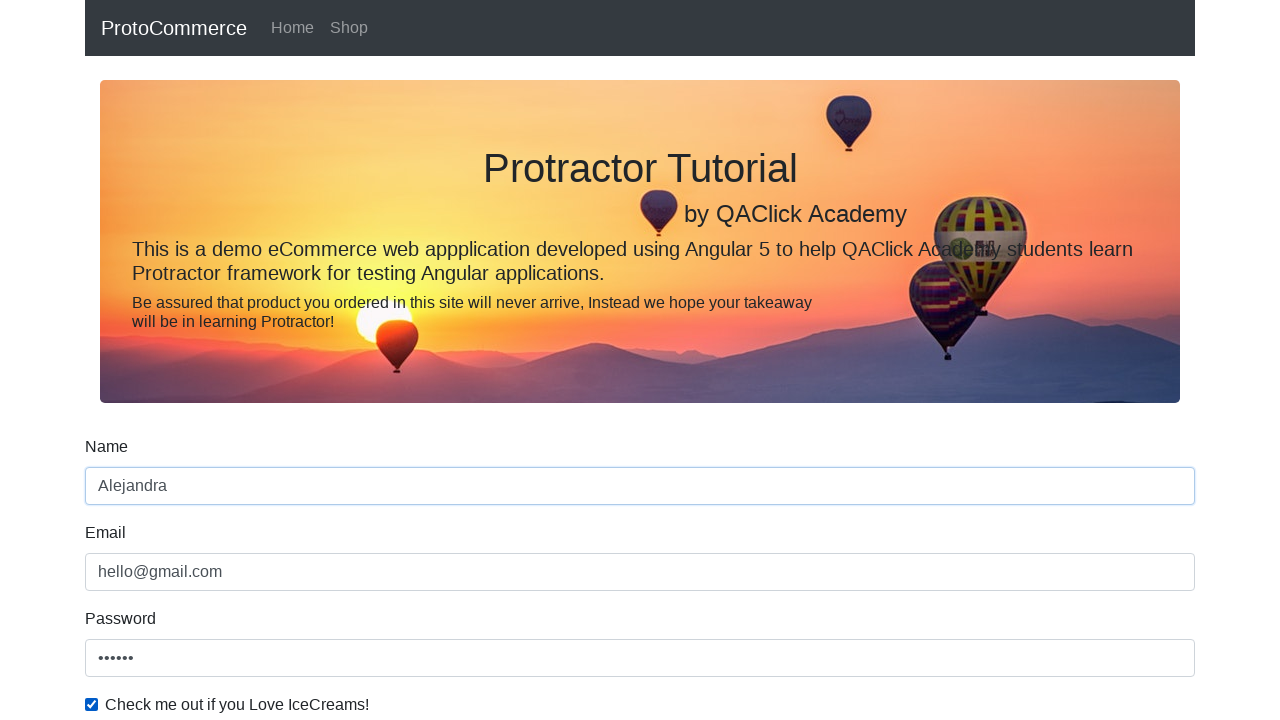

Clicked radio button option1 at (238, 360) on input[value='option1']
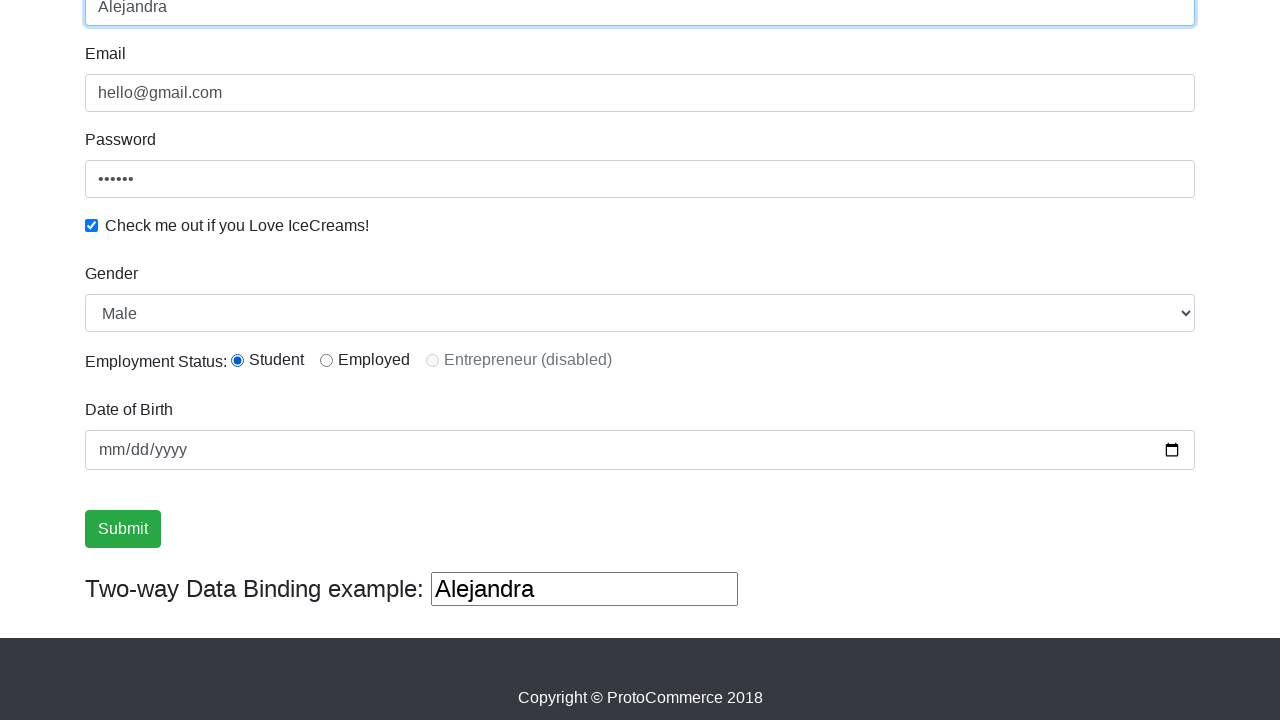

Clicked submit button to submit the form at (123, 529) on xpath=//input[@type='submit']
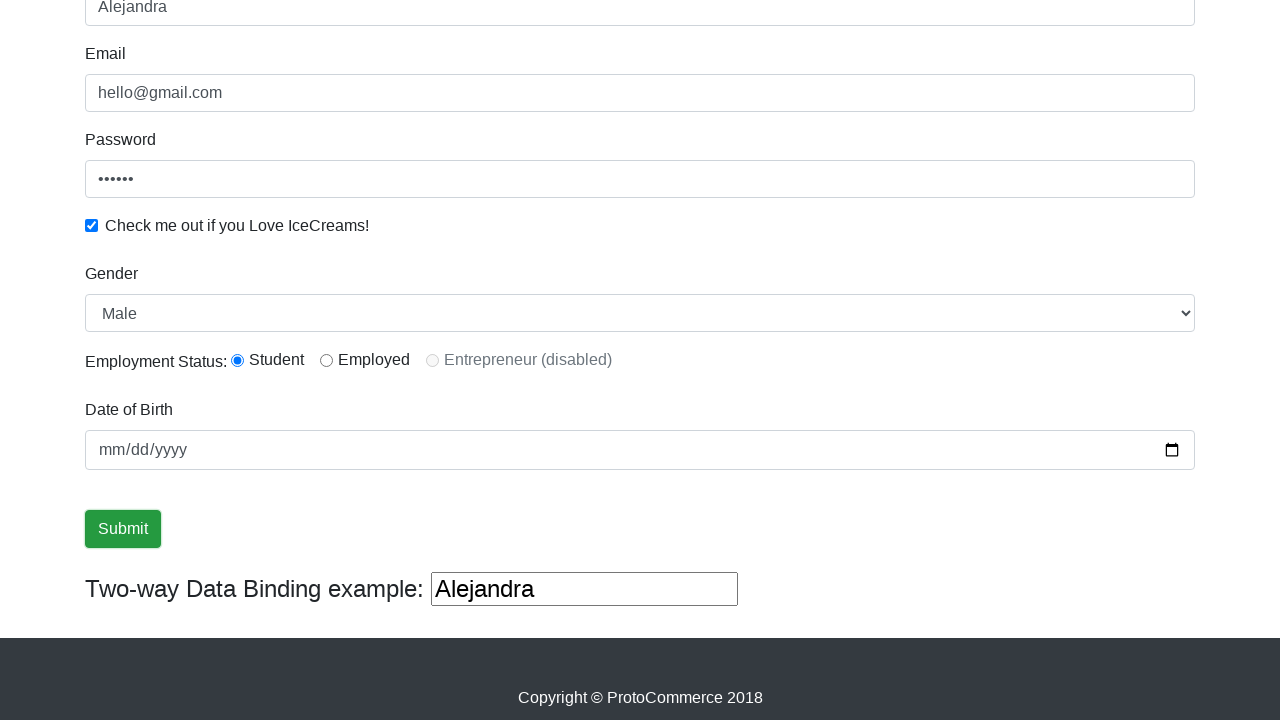

Success message appeared
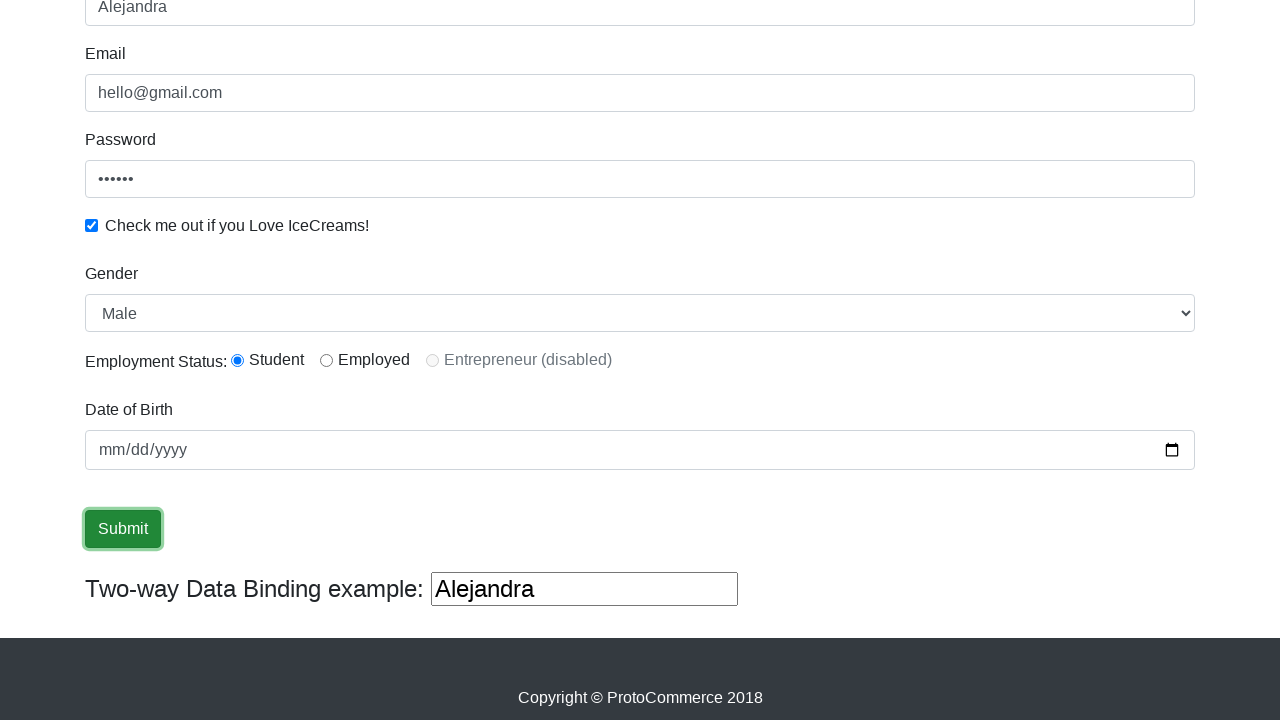

Retrieved success message text: '
                    ×
                    Success! The Form has been submitted successfully!.
                  '
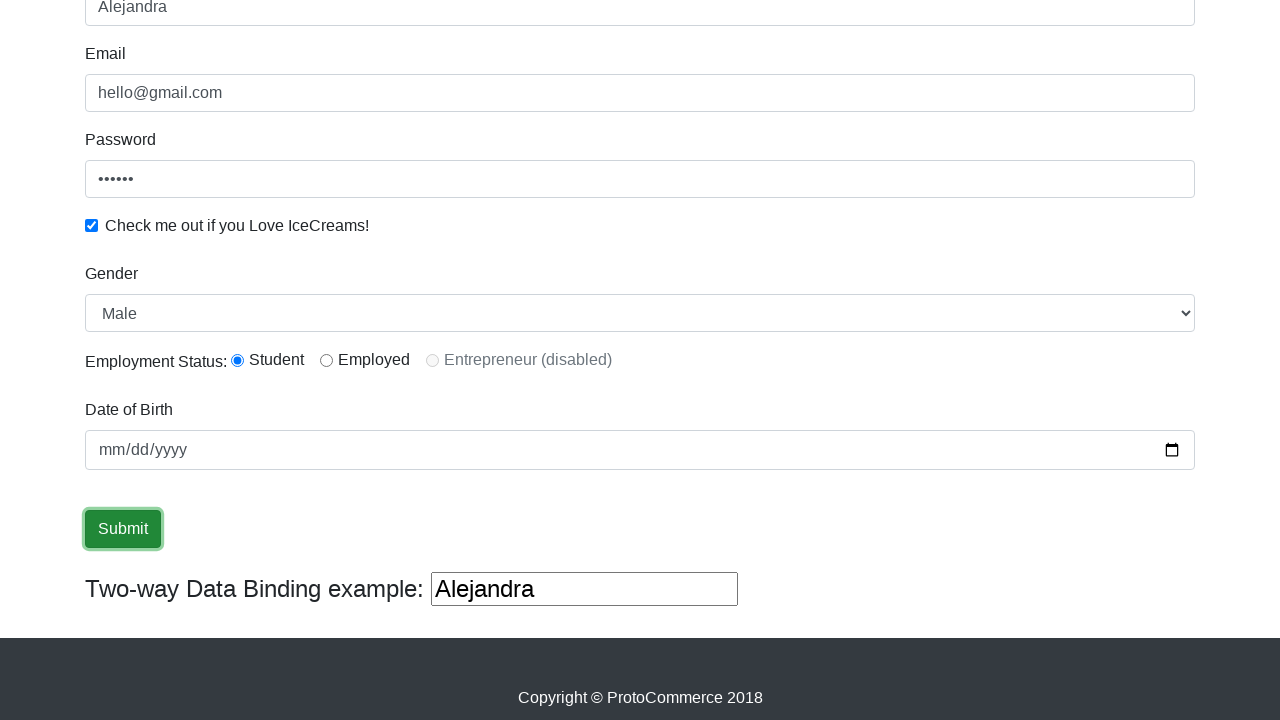

Verified that success message contains 'Success'
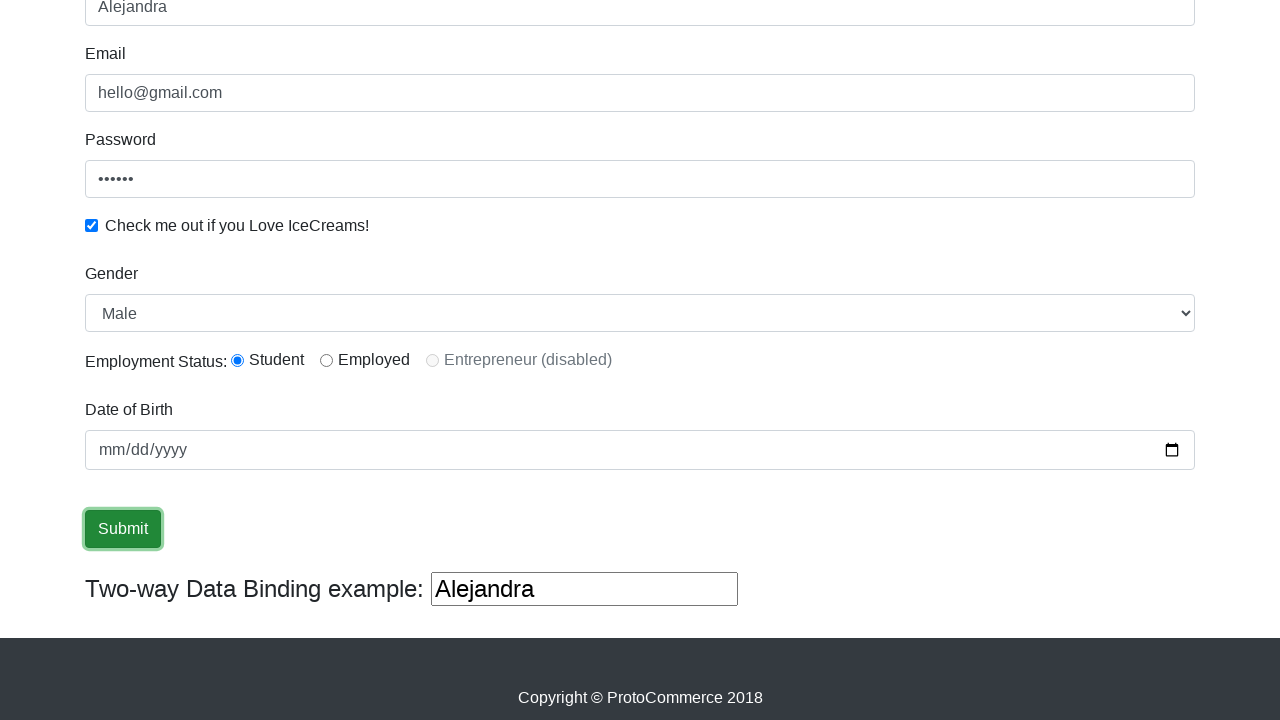

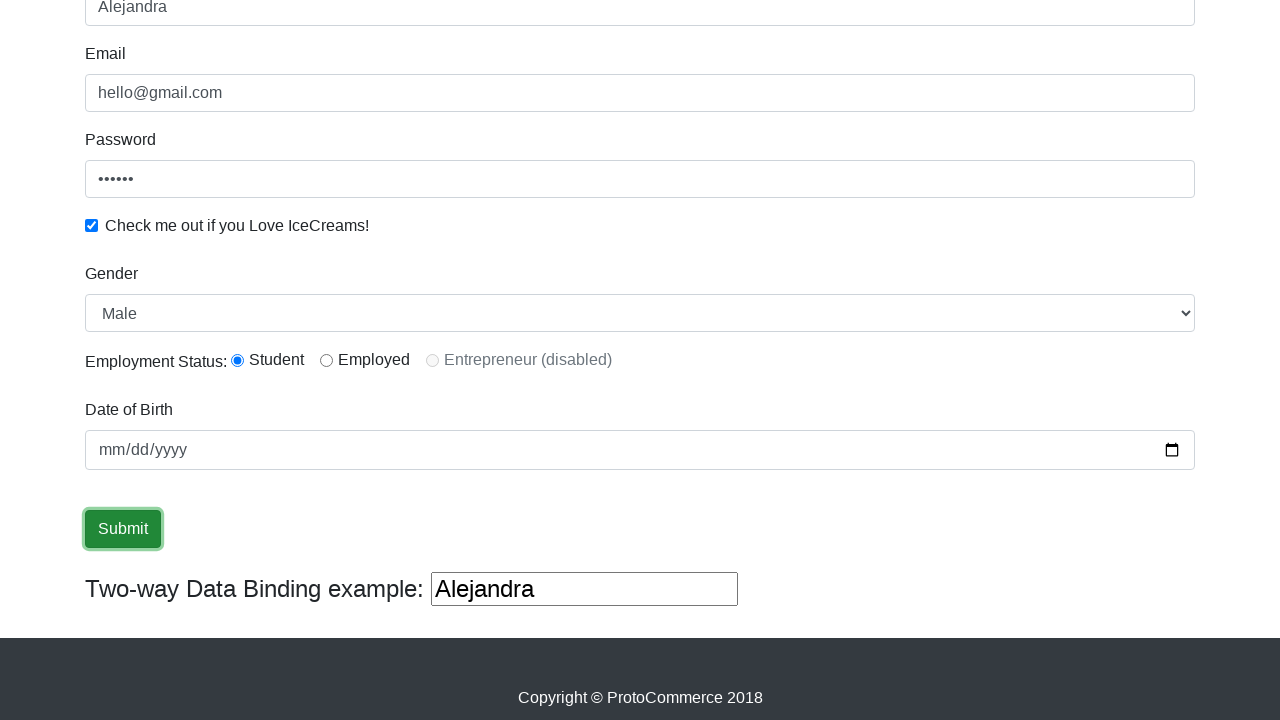